Tests scrolling functionality on a page and within a table, then verifies that the sum of individual amounts in a table matches the displayed total amount

Starting URL: https://www.rahulshettyacademy.com/AutomationPractice/

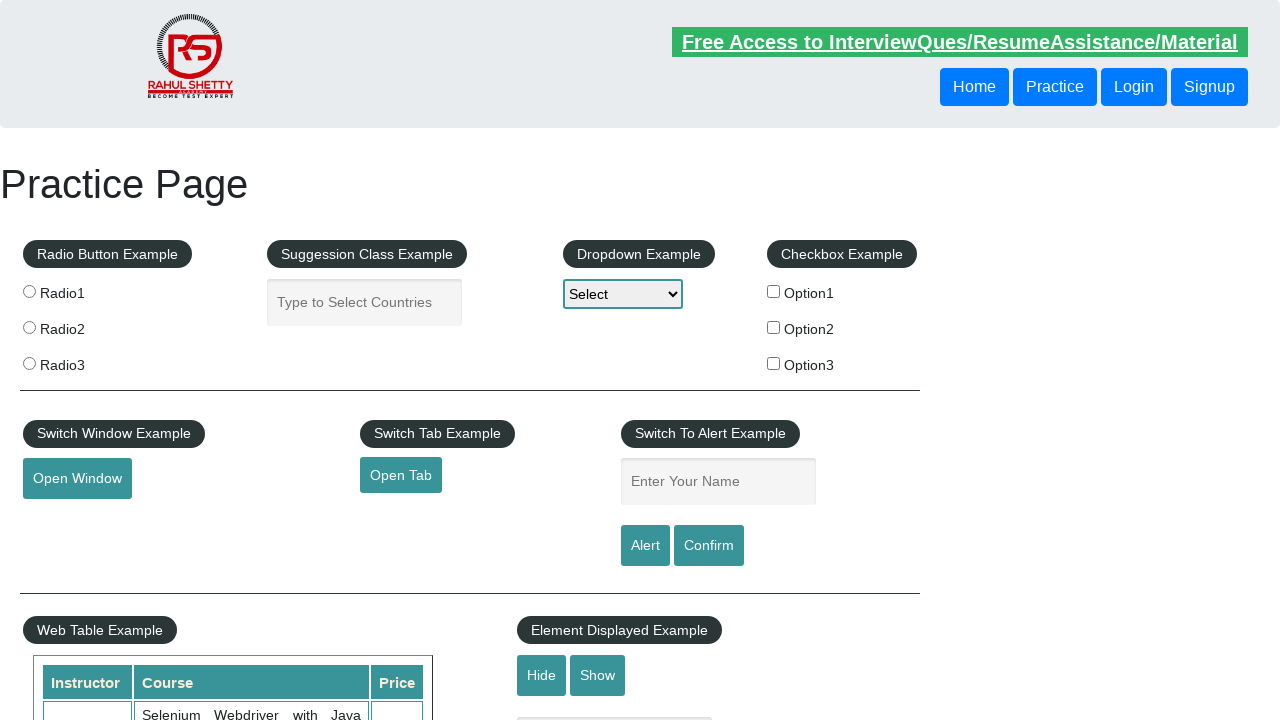

Navigated to Rahul Shetty Academy AutomationPractice page
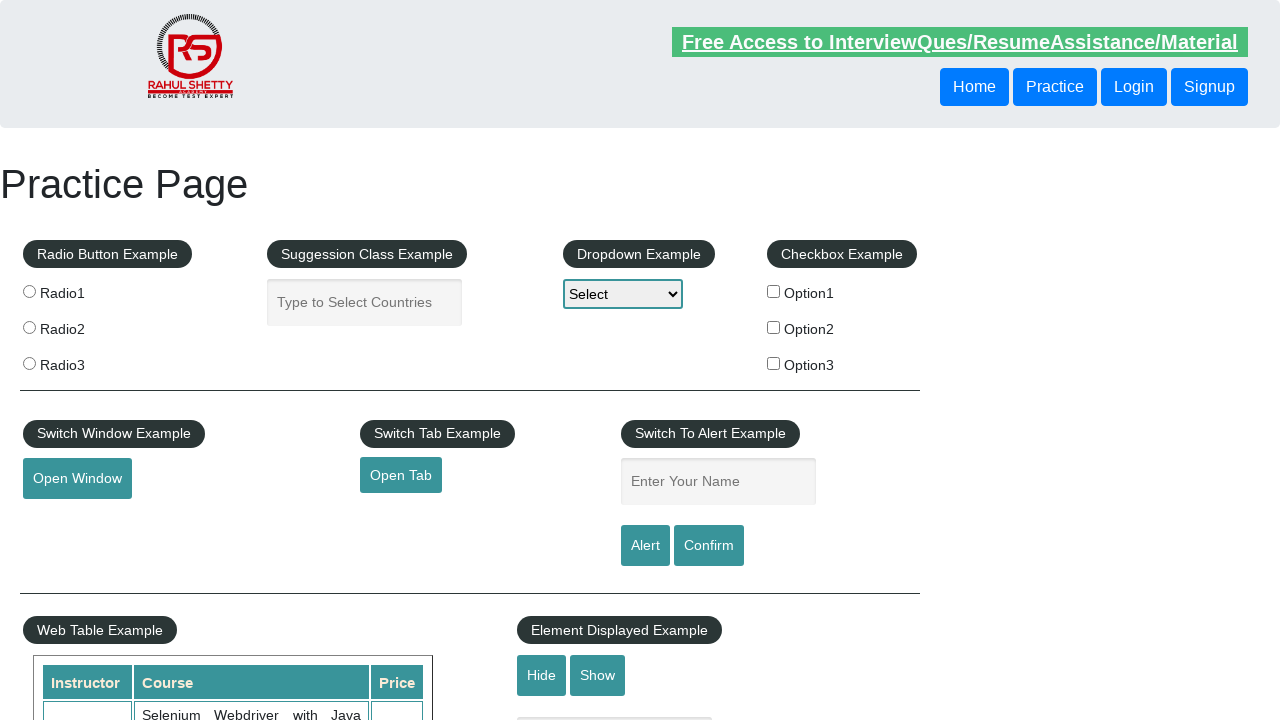

Scrolled down the page by 520 pixels
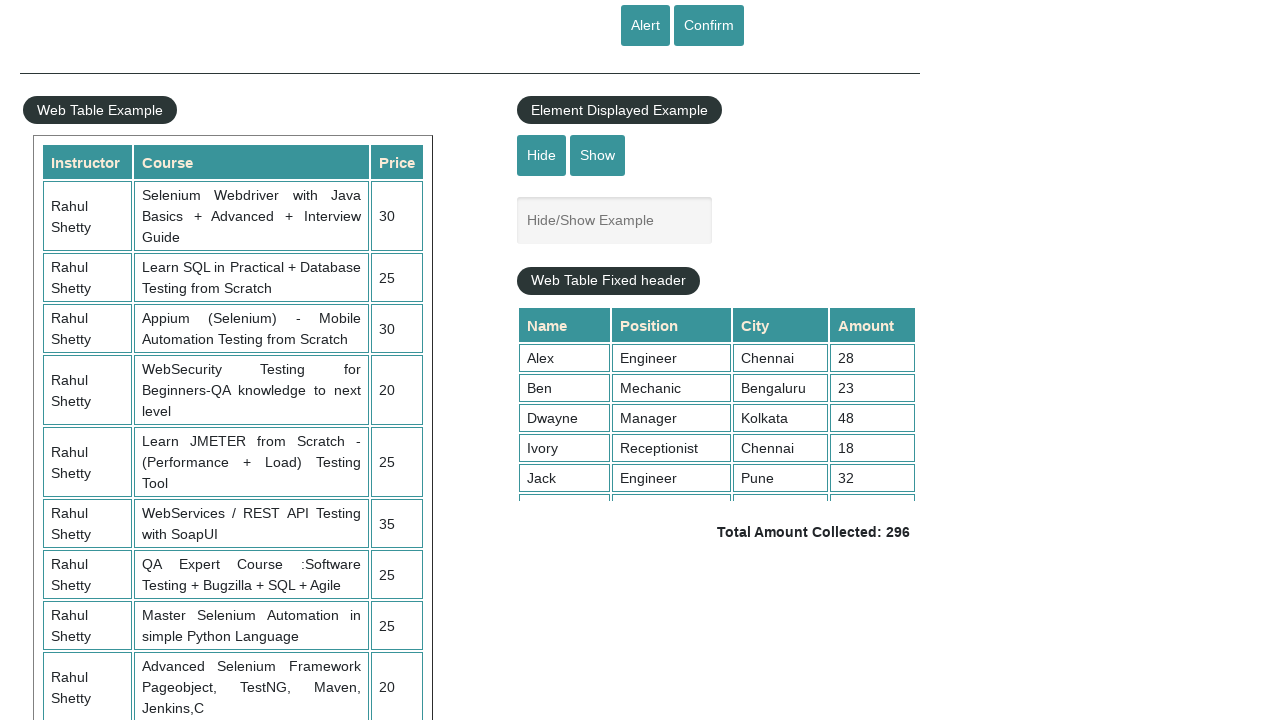

Waited 3 seconds for scroll to complete
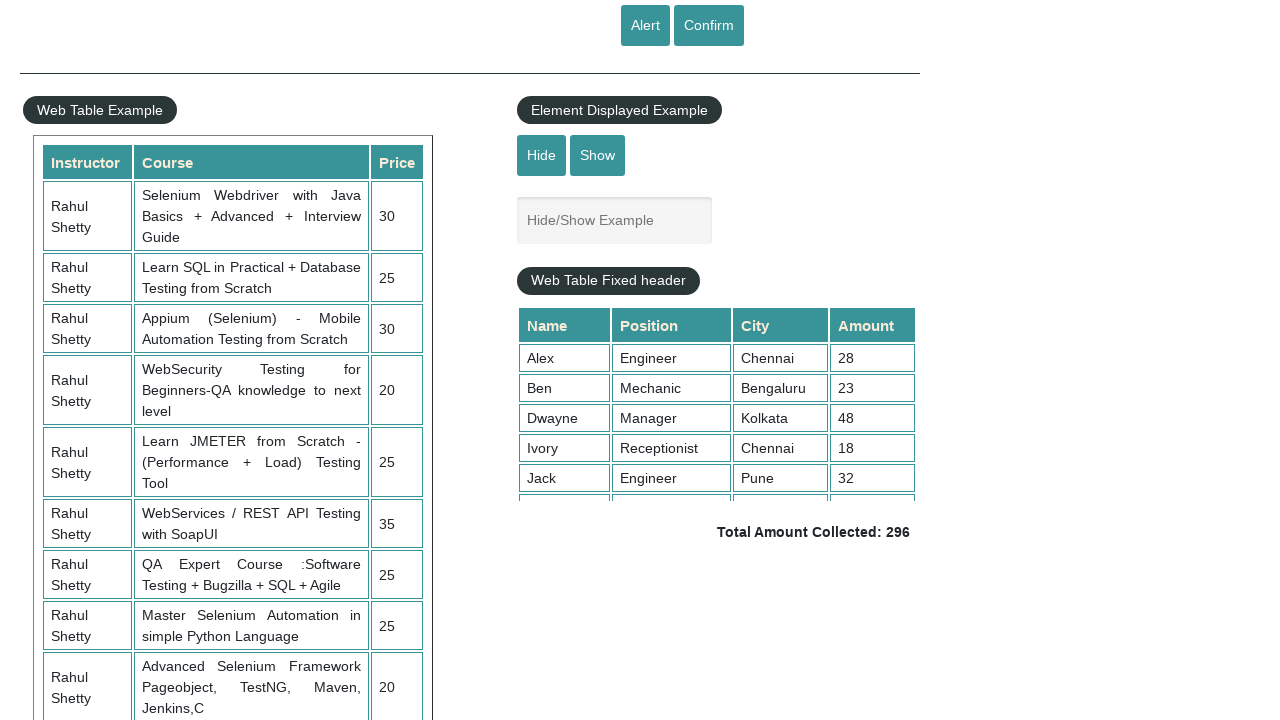

Scrolled within the table to position 5000
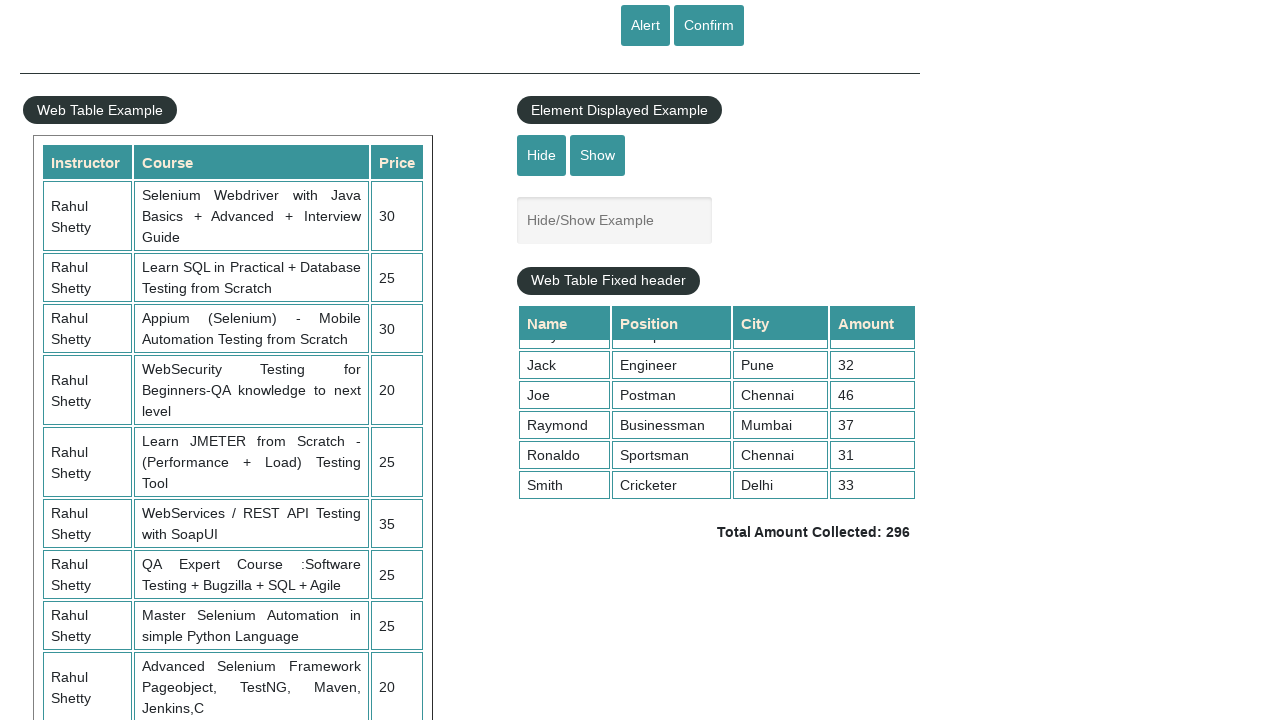

Retrieved all amount cells from table column 4
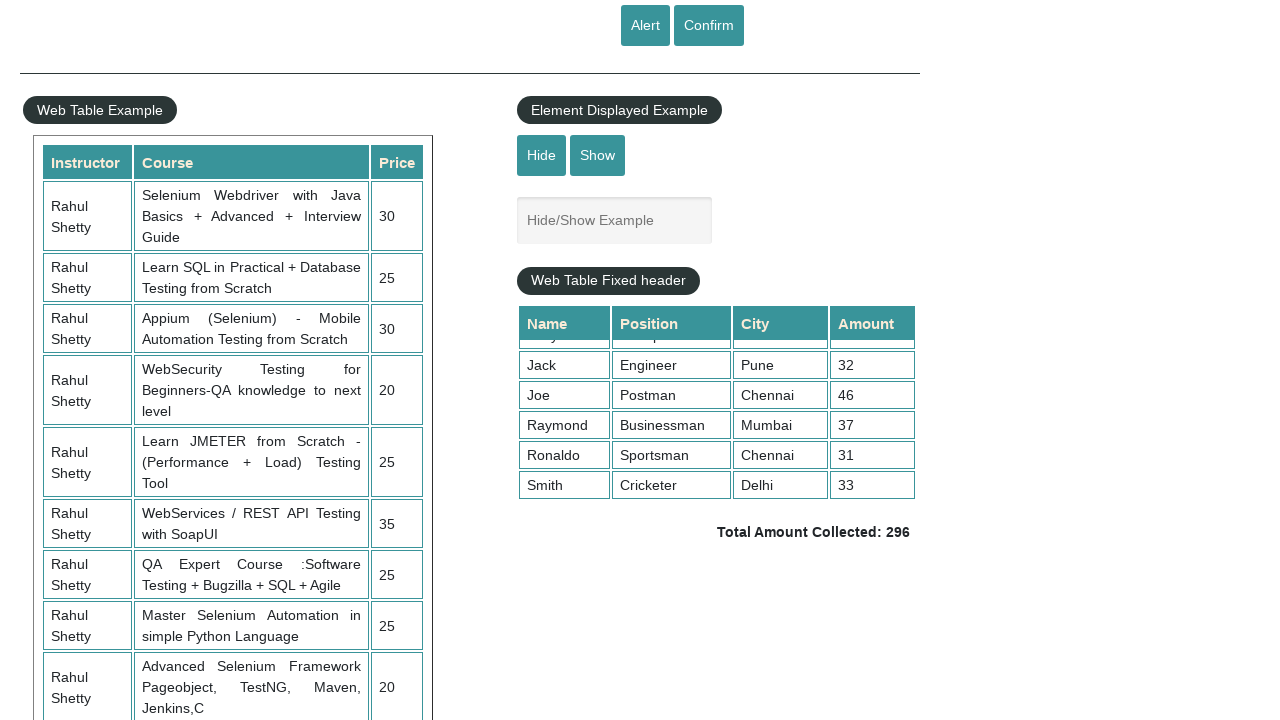

Calculated sum of all amounts: 296
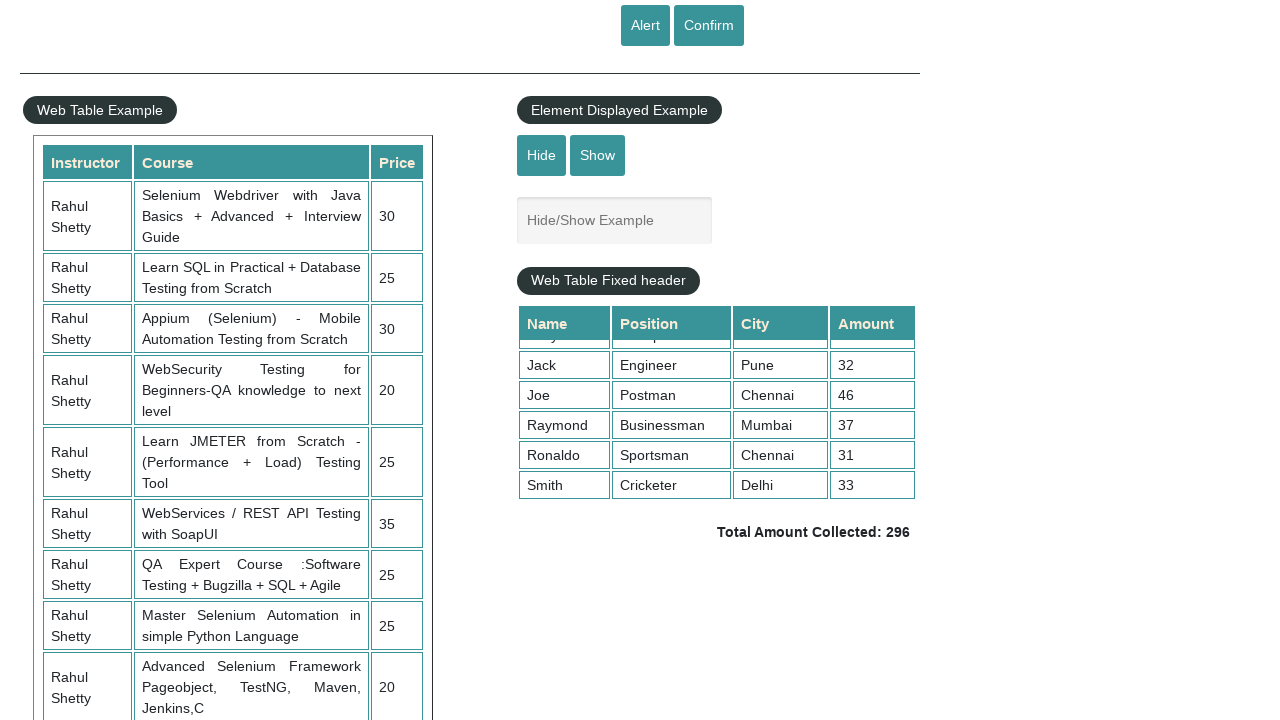

Retrieved displayed total amount from page
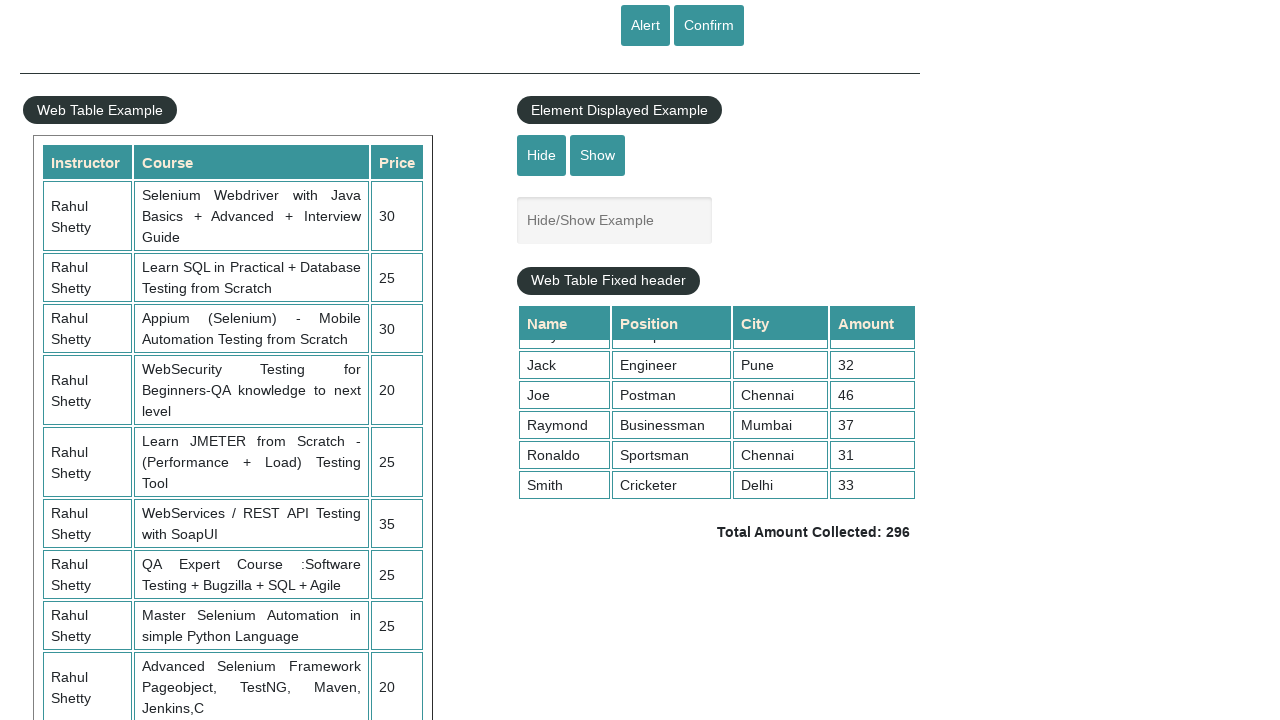

Parsed displayed total amount: 296
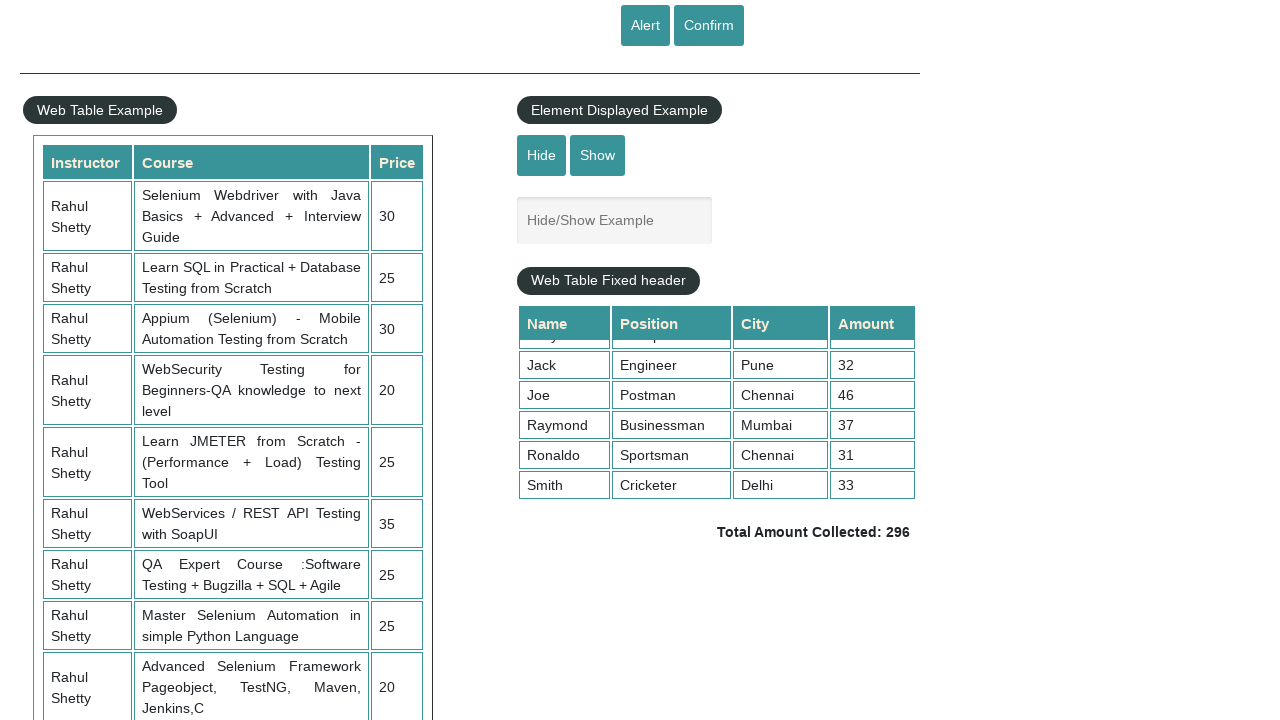

Verified calculated sum (296) matches displayed total (296)
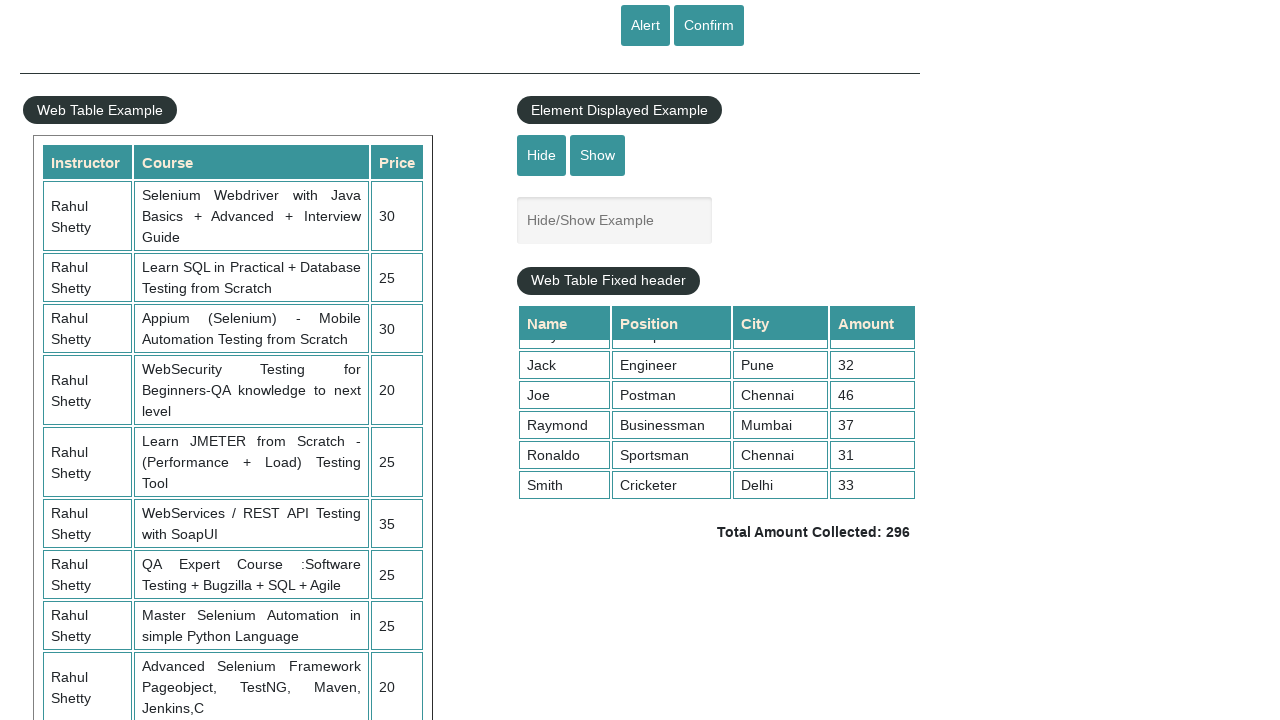

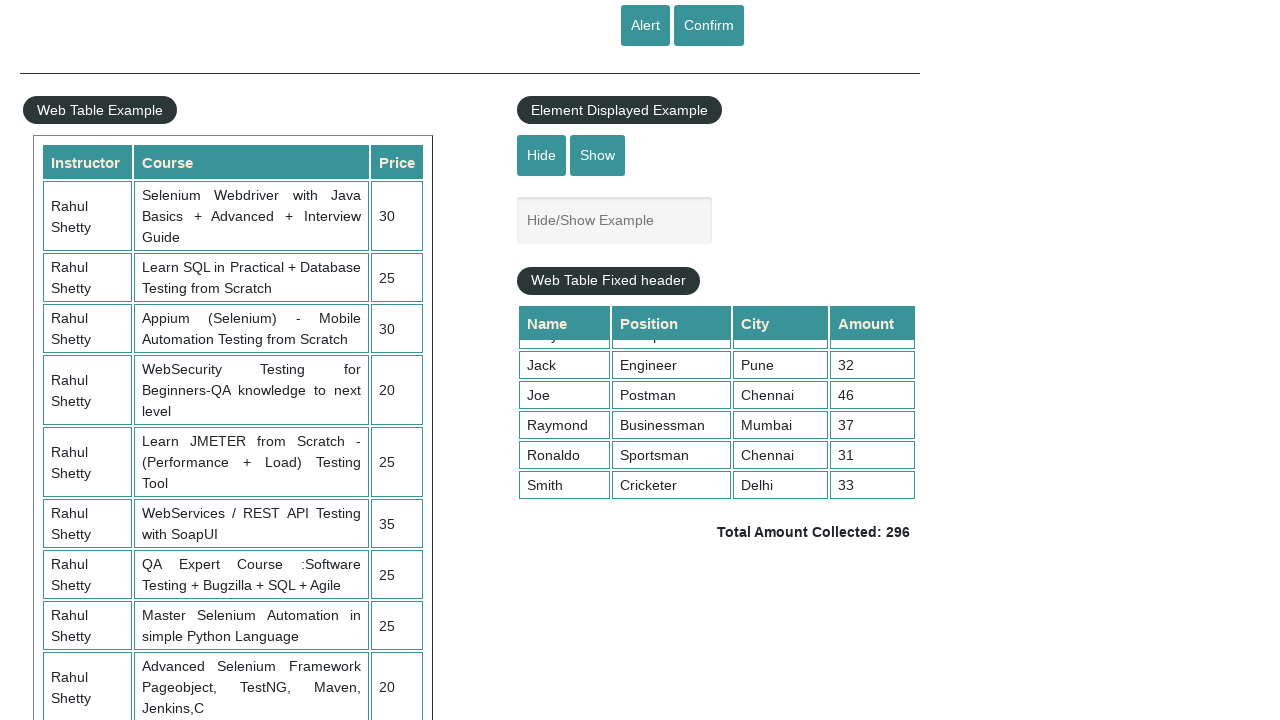